Tests multiple window handling by clicking a link that opens a new window, then switching between the parent and child windows

Starting URL: https://the-internet.herokuapp.com/windows

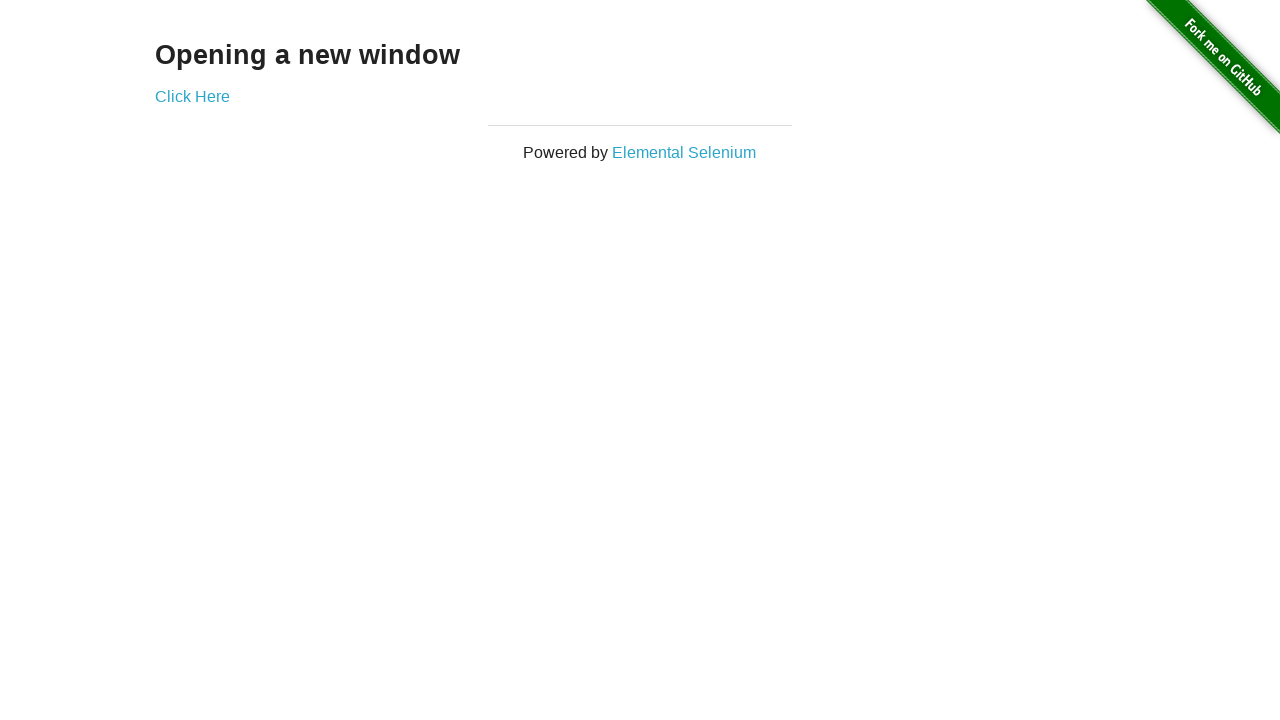

Clicked 'Click Here' link to open new window at (192, 96) on xpath=//a[@href='/windows/new']
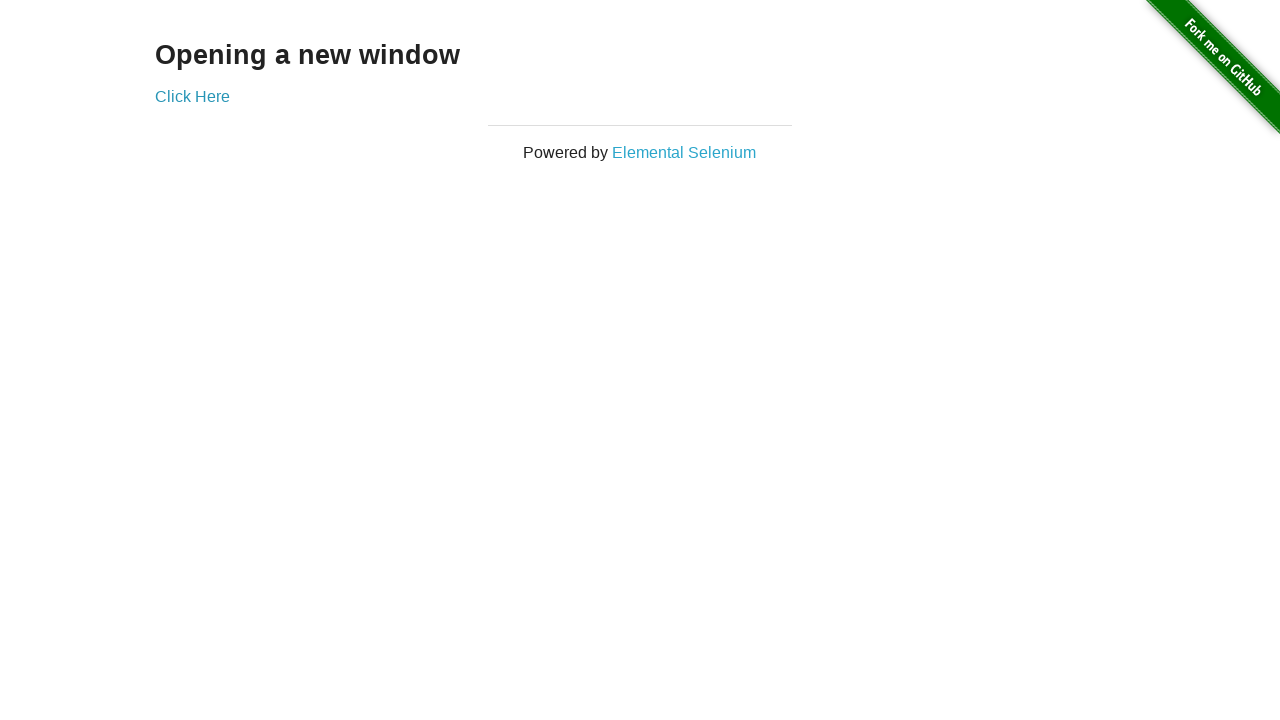

Captured new window/page object
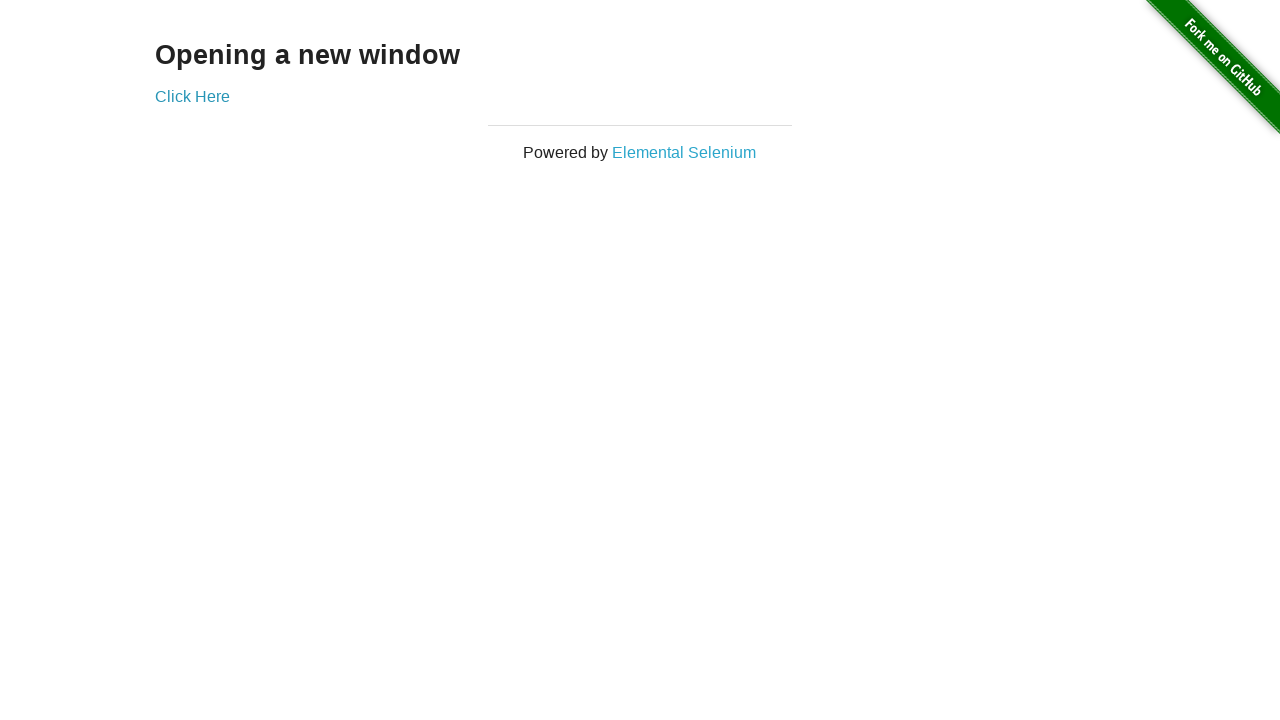

New page finished loading
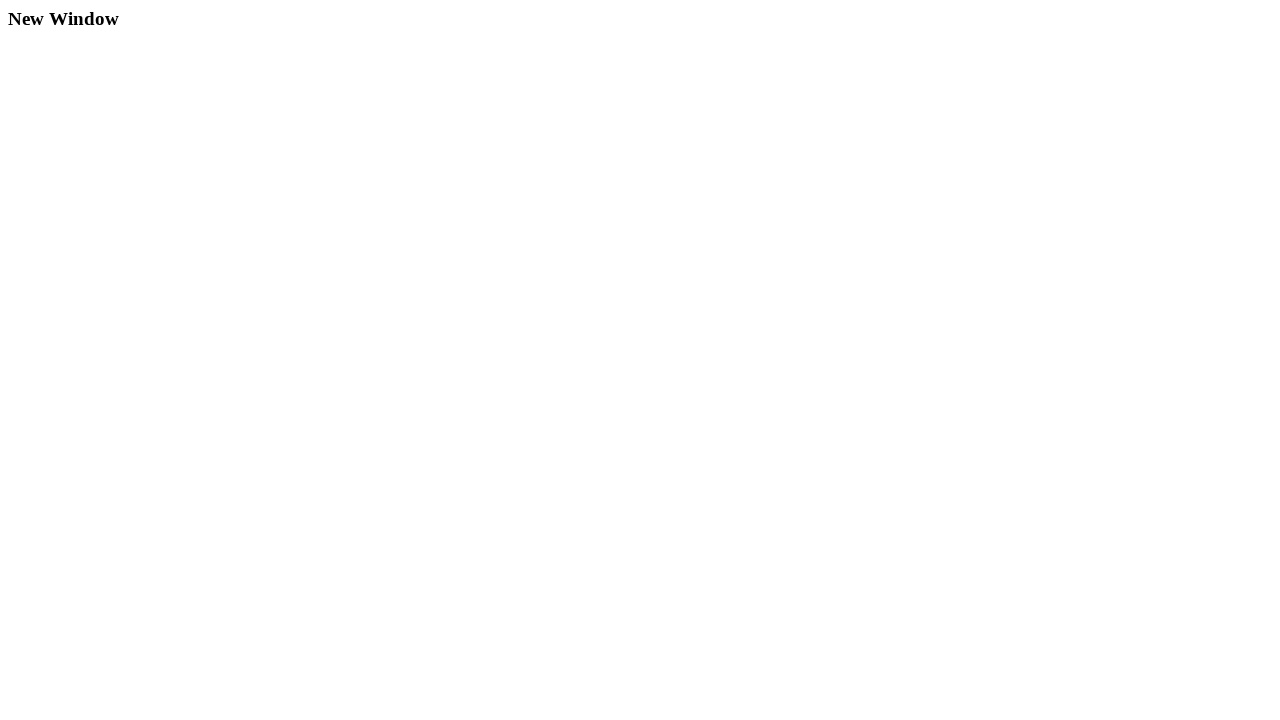

Example content element found on new page
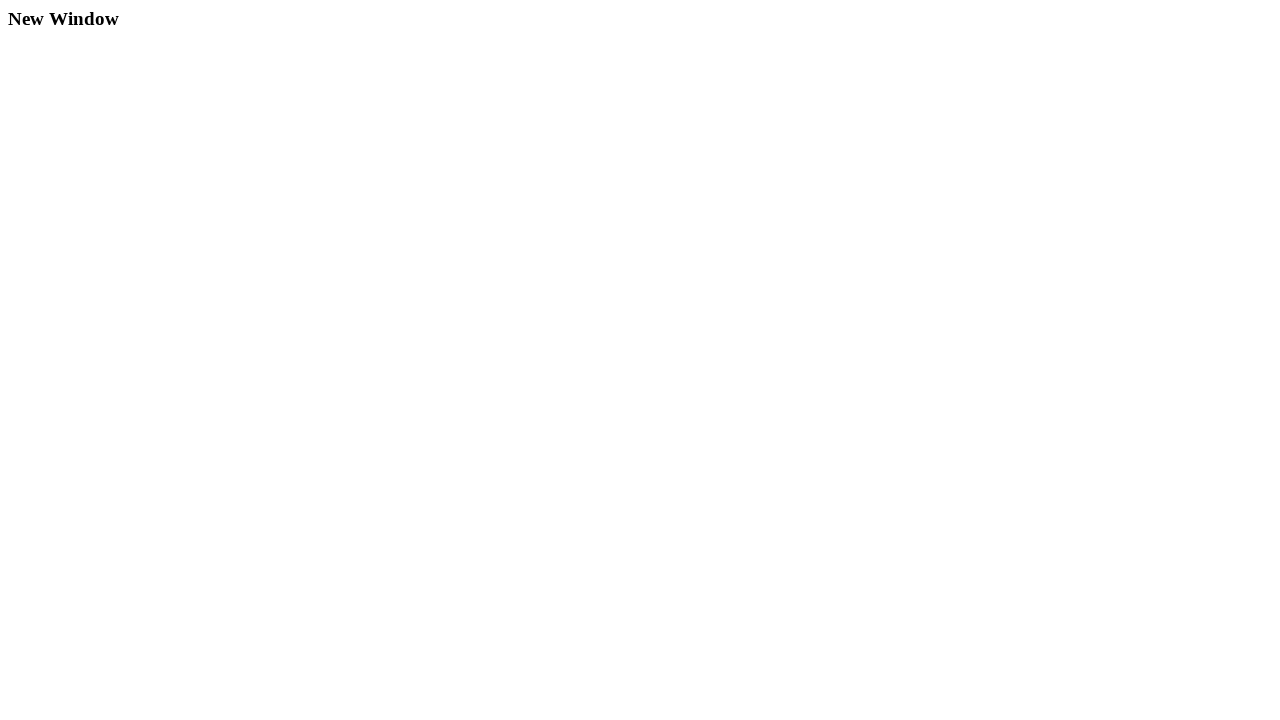

Switched to parent/original window
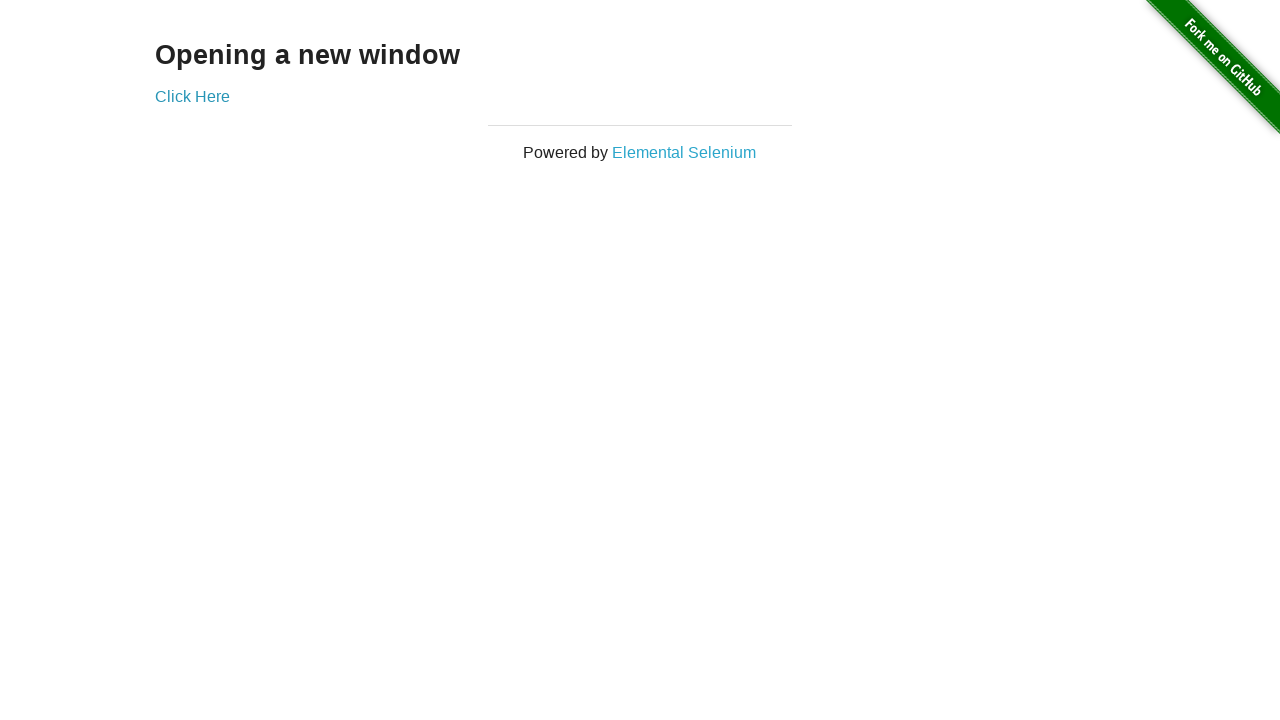

Switched back to child/new window
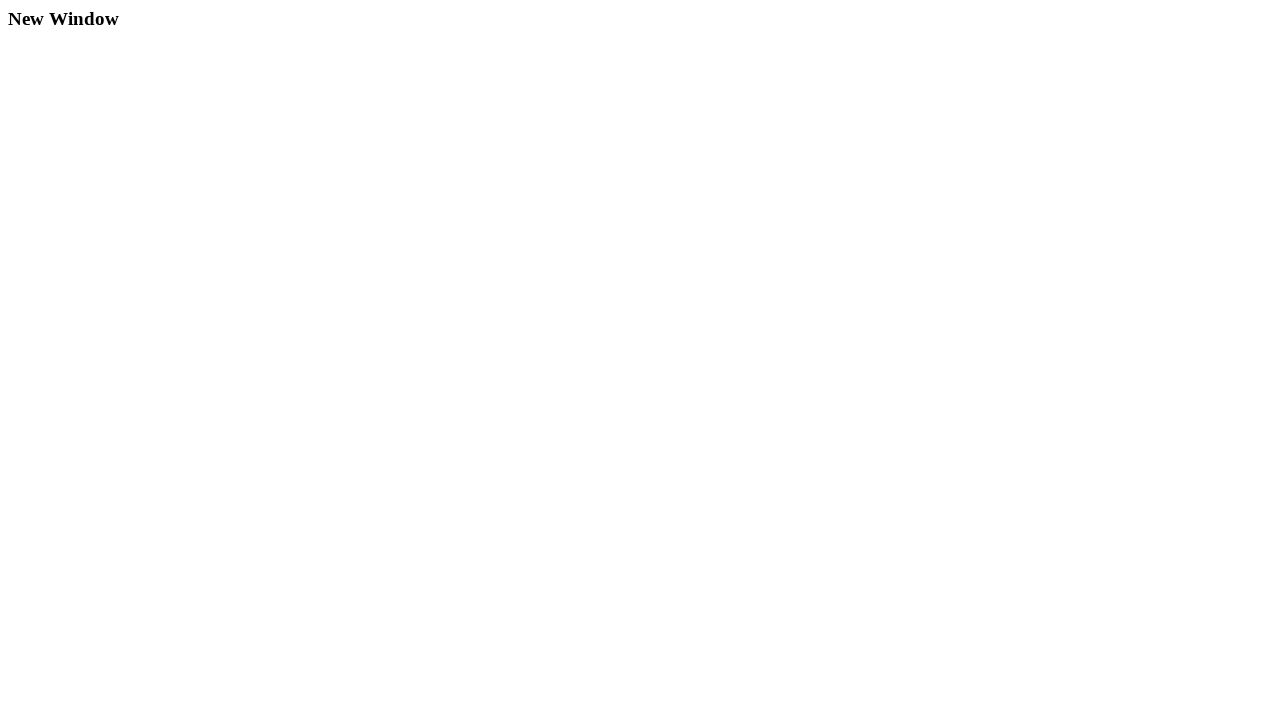

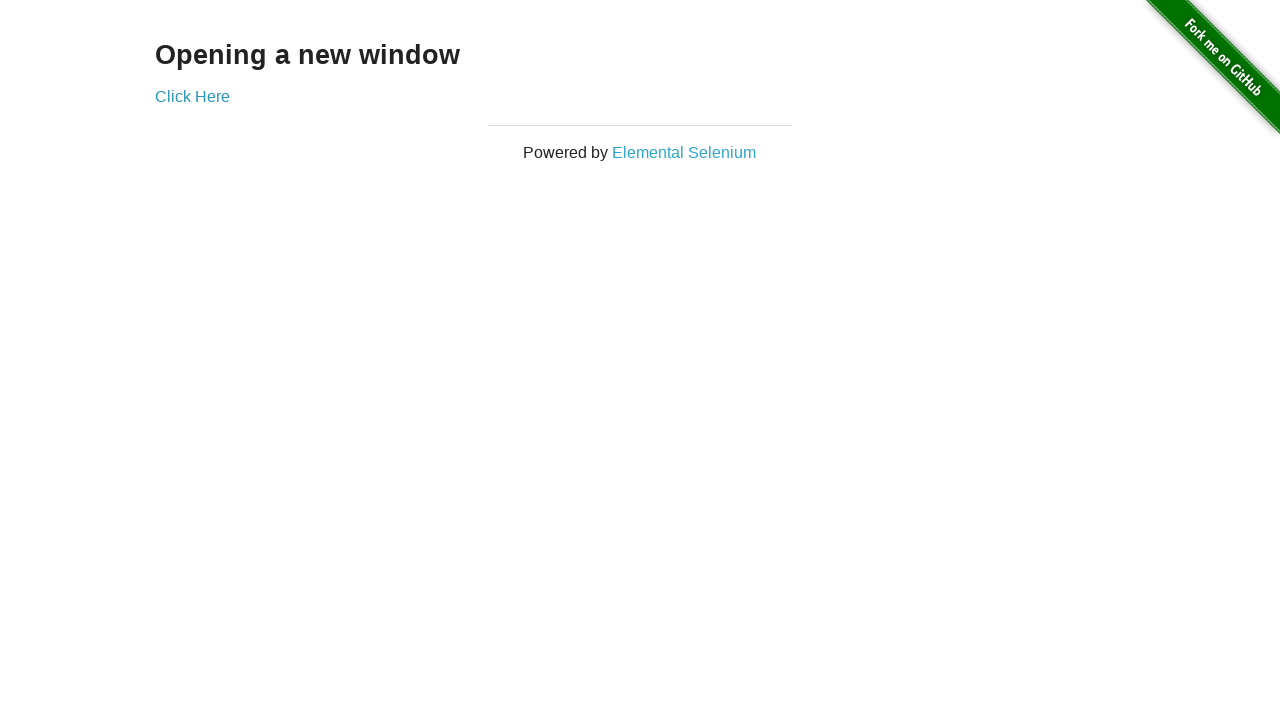